Tests opening a new window by clicking a button and interacting with the new window

Starting URL: https://demo.automationtesting.in/Windows.html

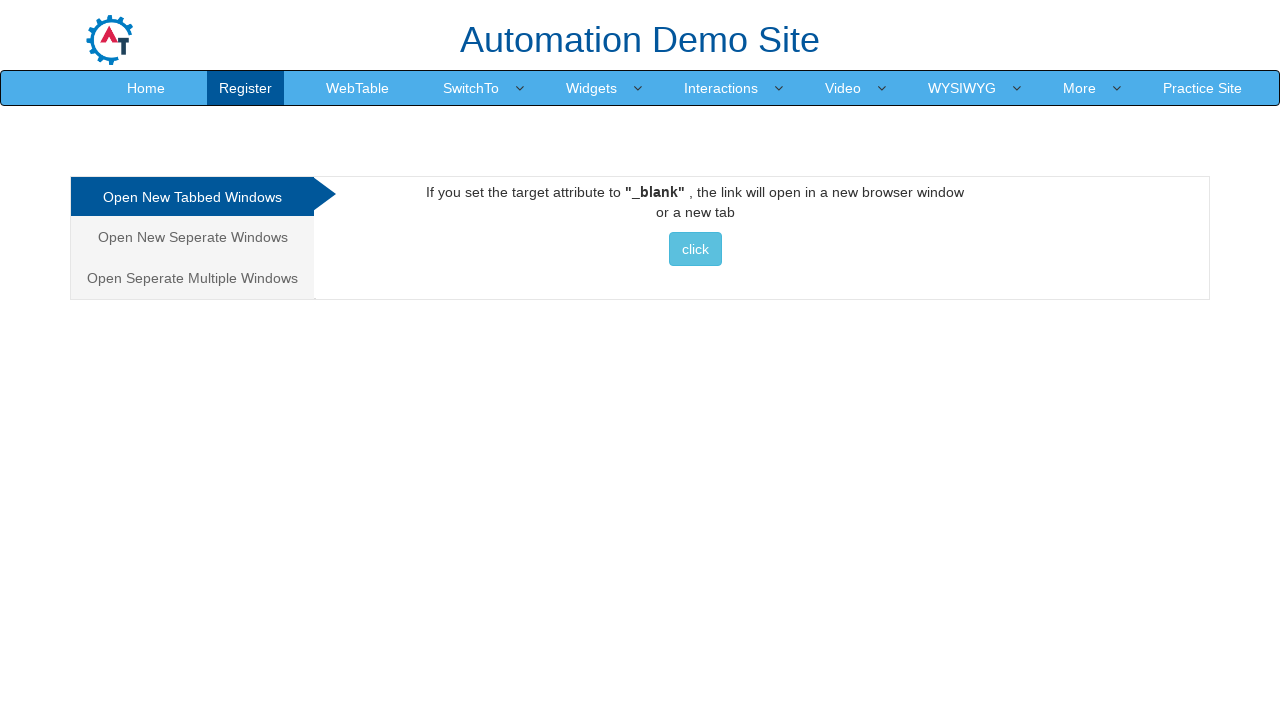

Clicked button to open new window at (695, 249) on xpath=//a//button[contains(text(),'click')]
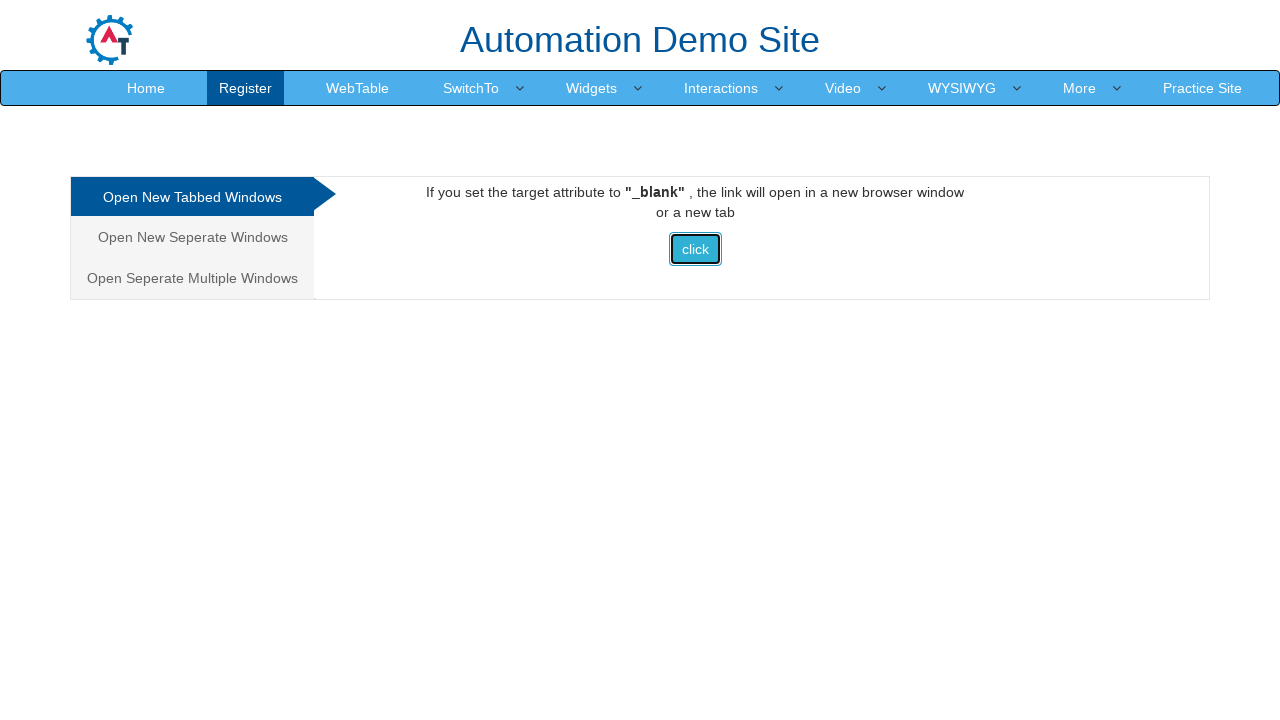

Clicked Downloads in new window at (552, 32) on xpath=//span[text()='Downloads']
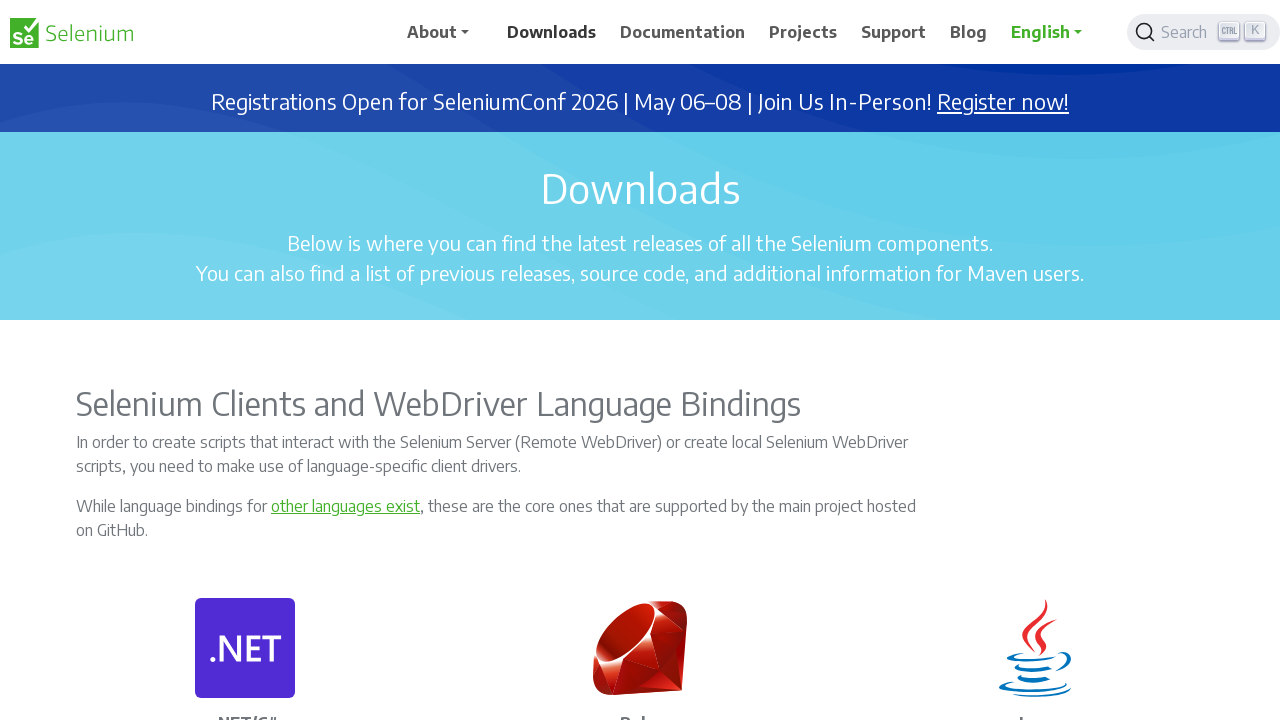

Closed the new window
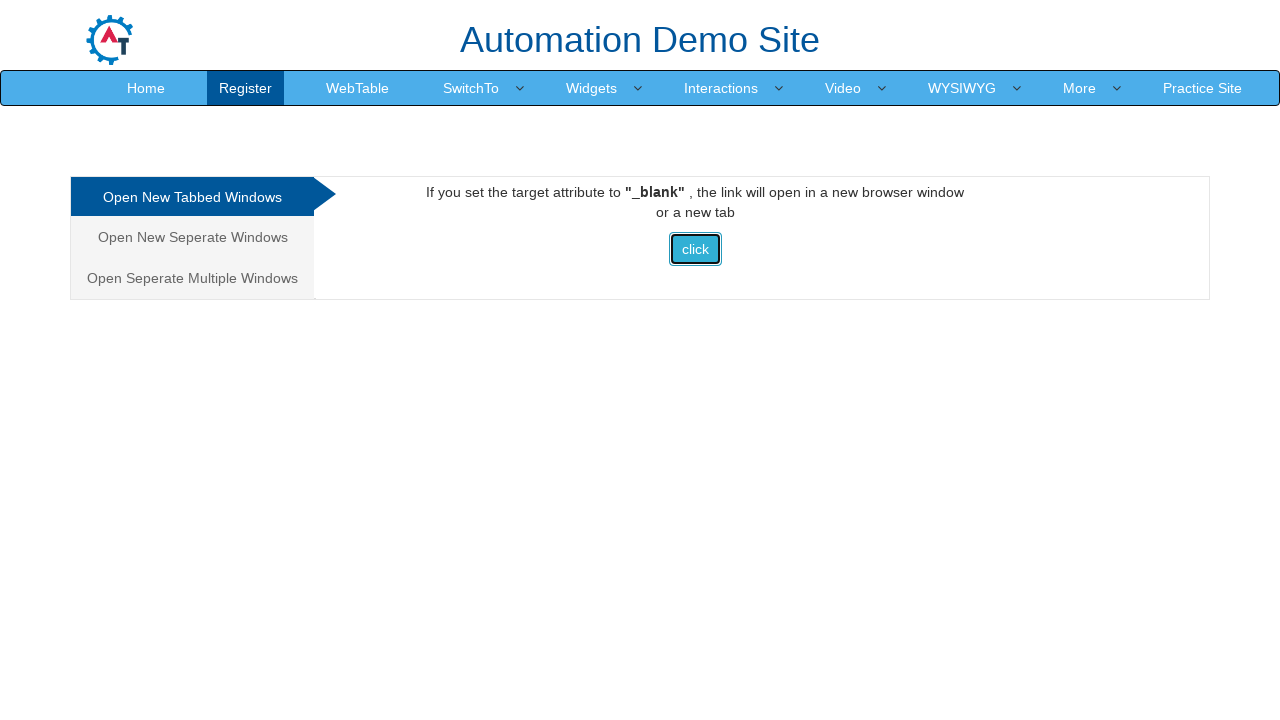

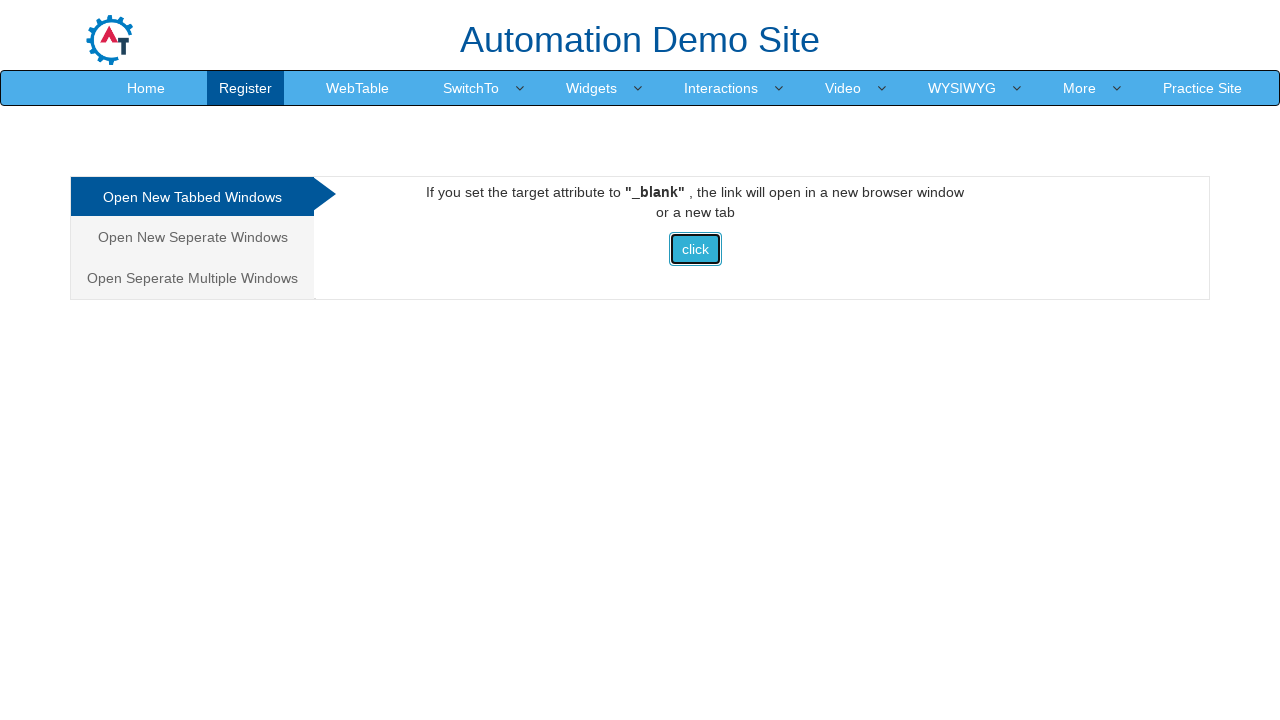